Tests a registration form by filling in first name, last name, and email fields, then submitting the form and verifying successful registration message

Starting URL: http://suninjuly.github.io/registration1.html

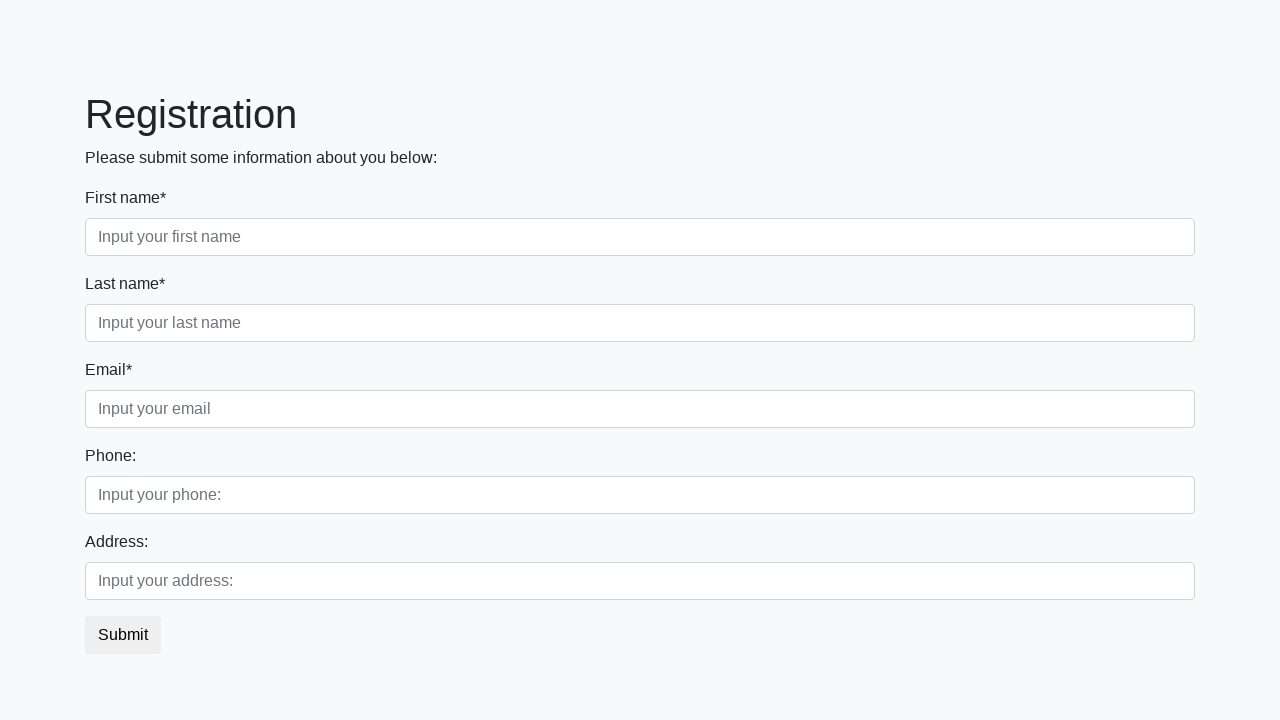

Filled first name field with 'Ivan' on div.first_block input.first
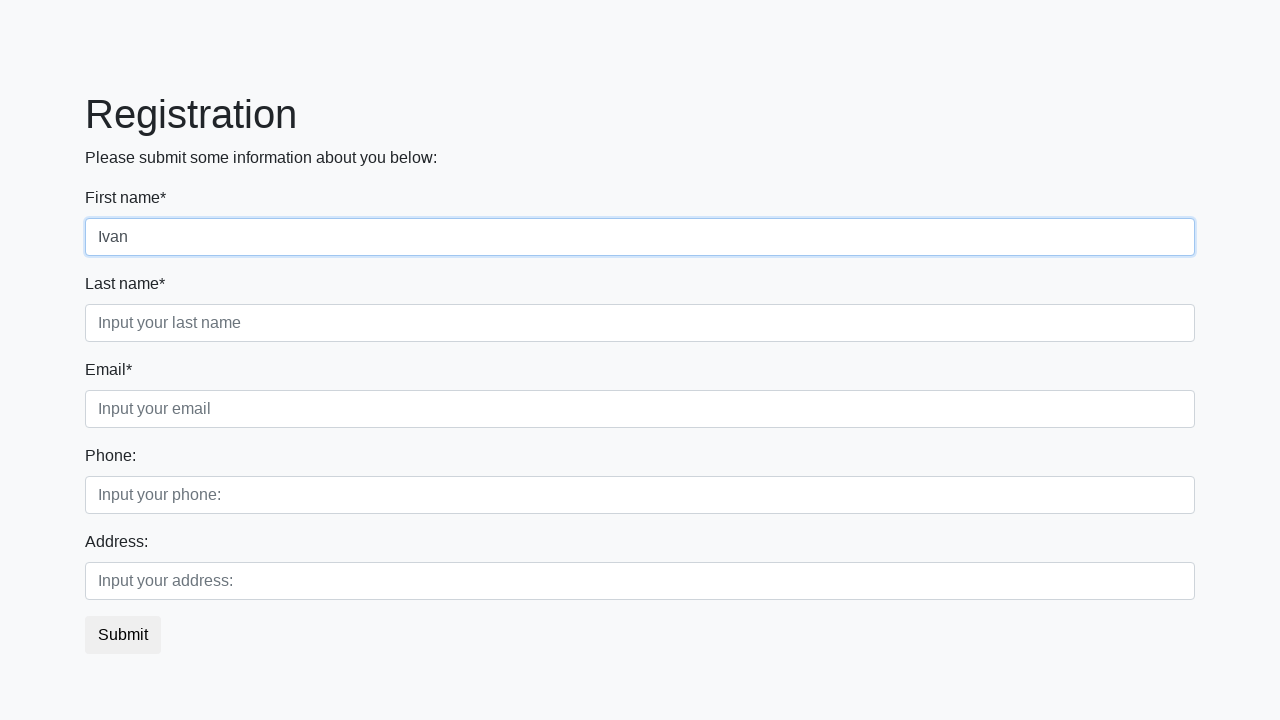

Filled last name field with 'Petrov' on div.first_block input.second
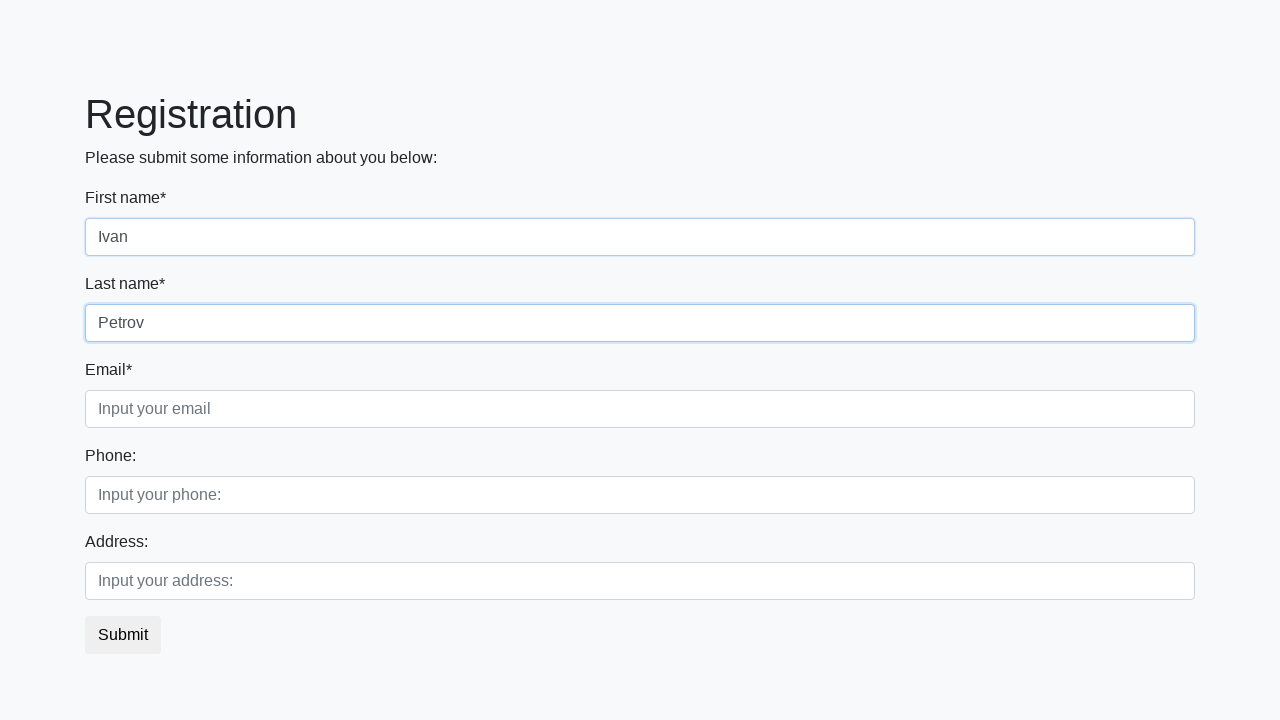

Filled email field with 'test@test.ru' on div.first_block input.third
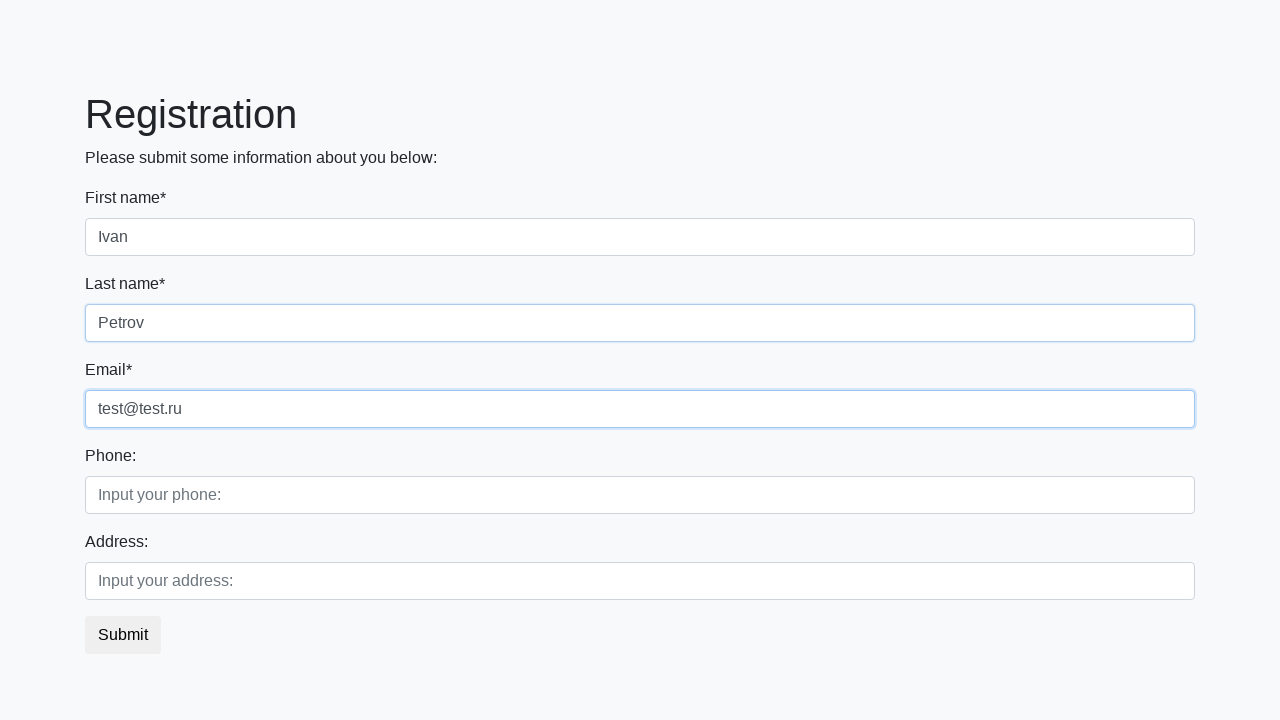

Clicked registration submit button at (123, 635) on button.btn
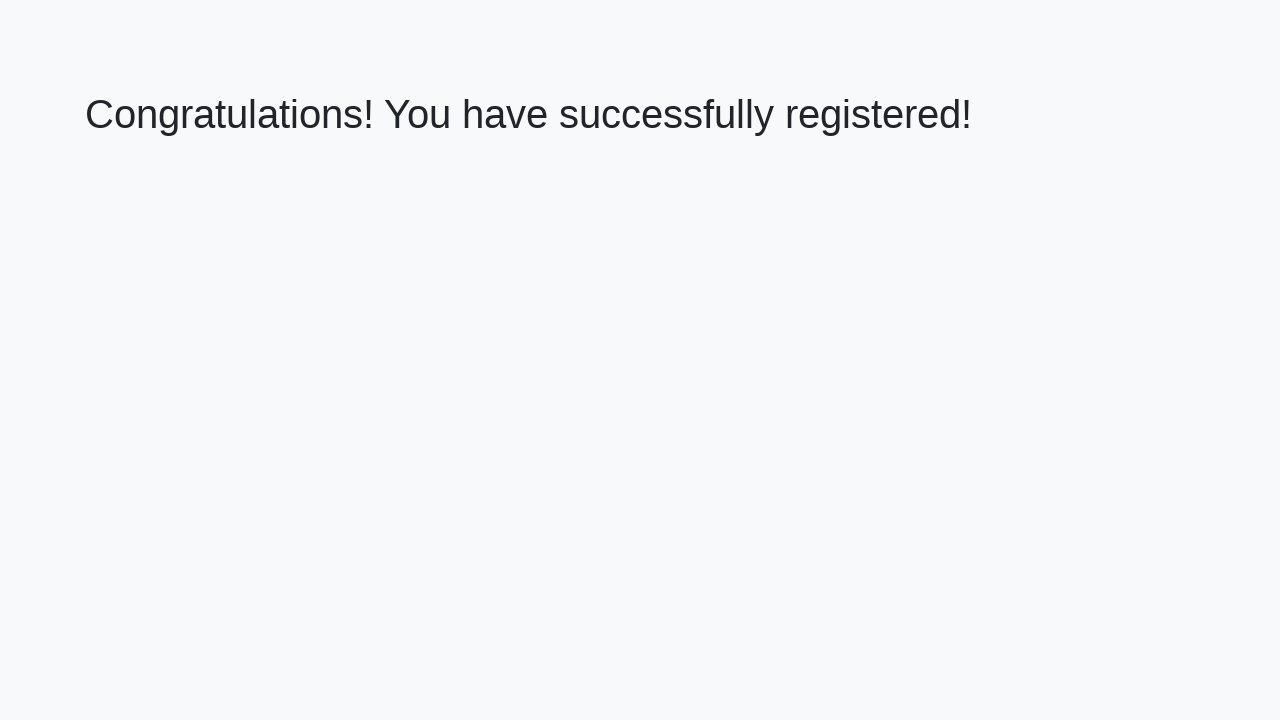

Success message heading appeared
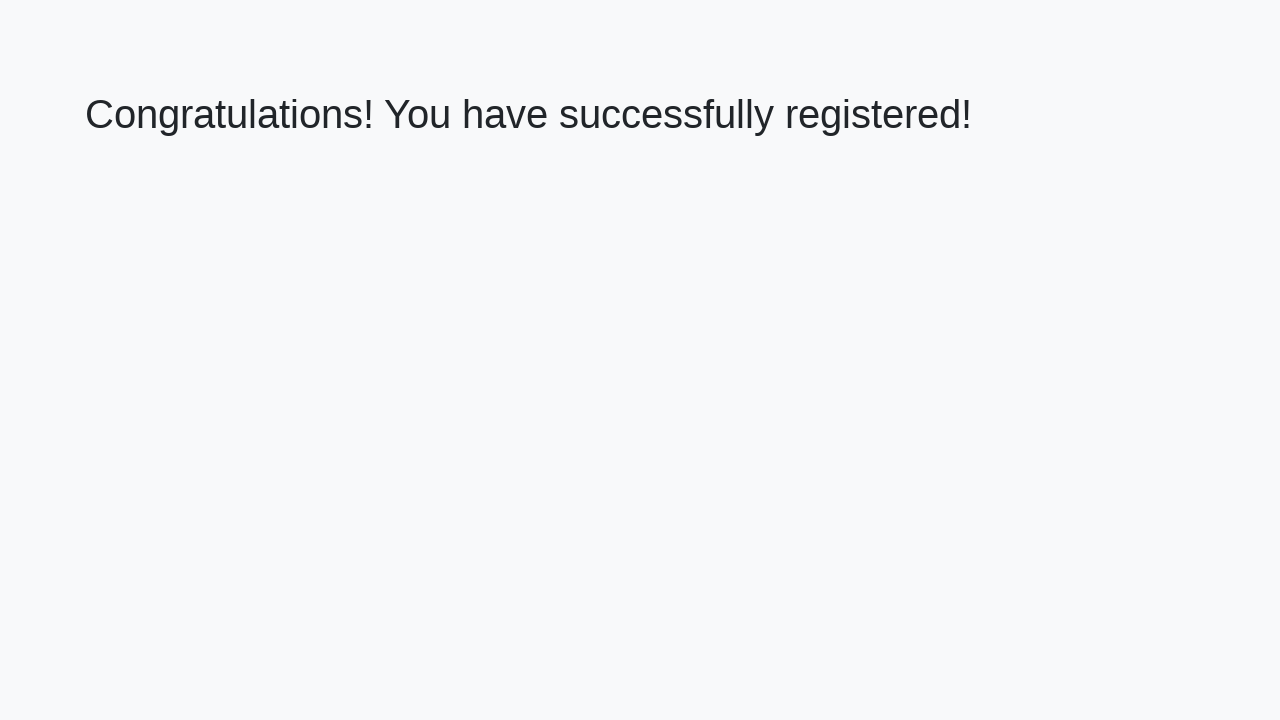

Retrieved success message text
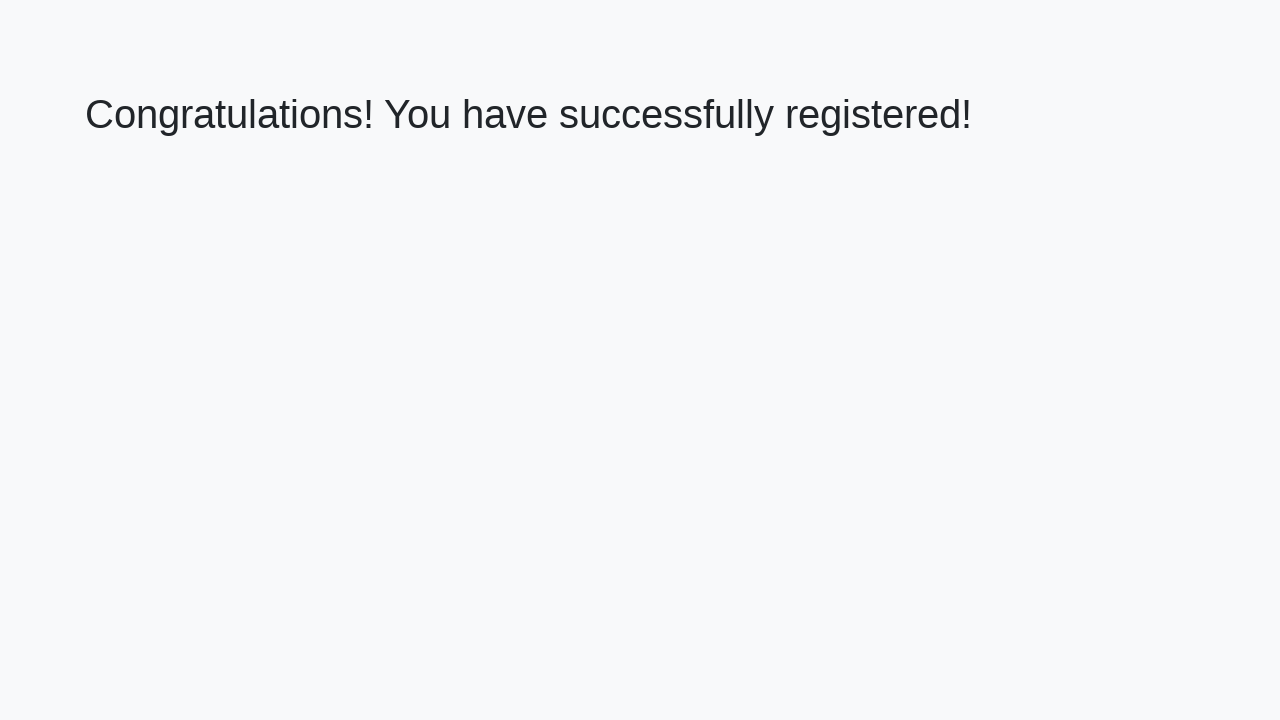

Verified successful registration message
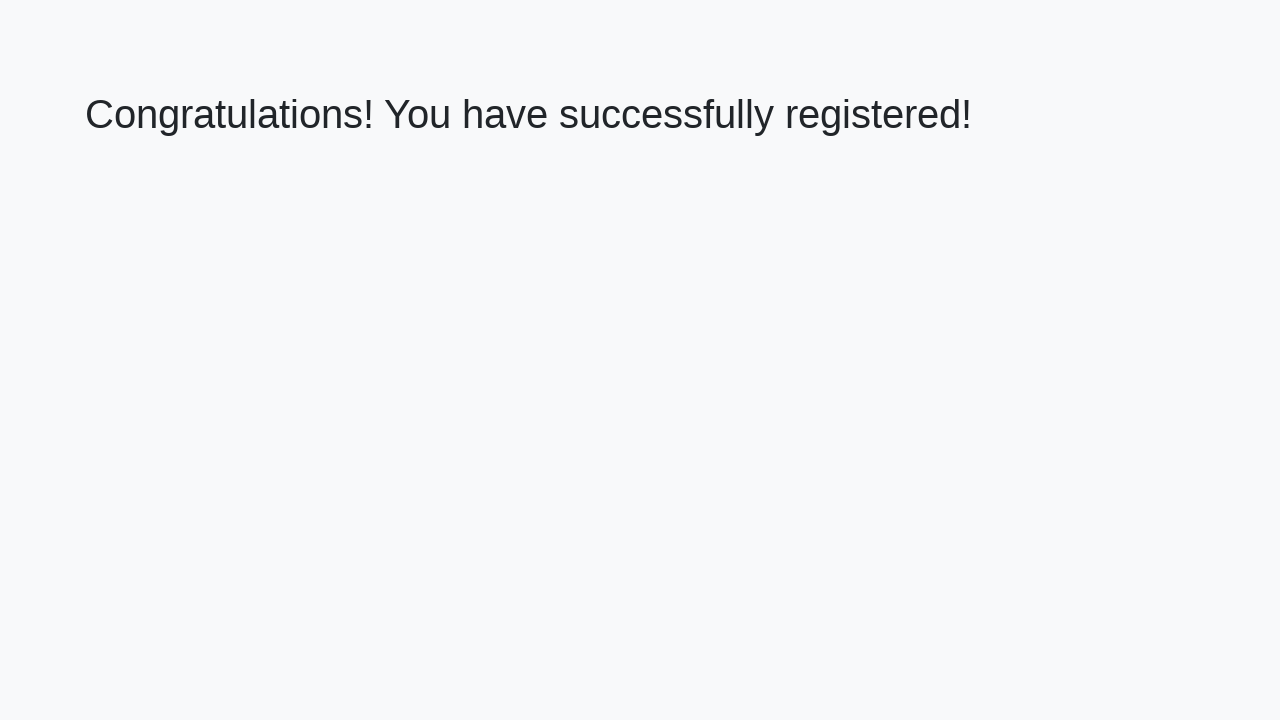

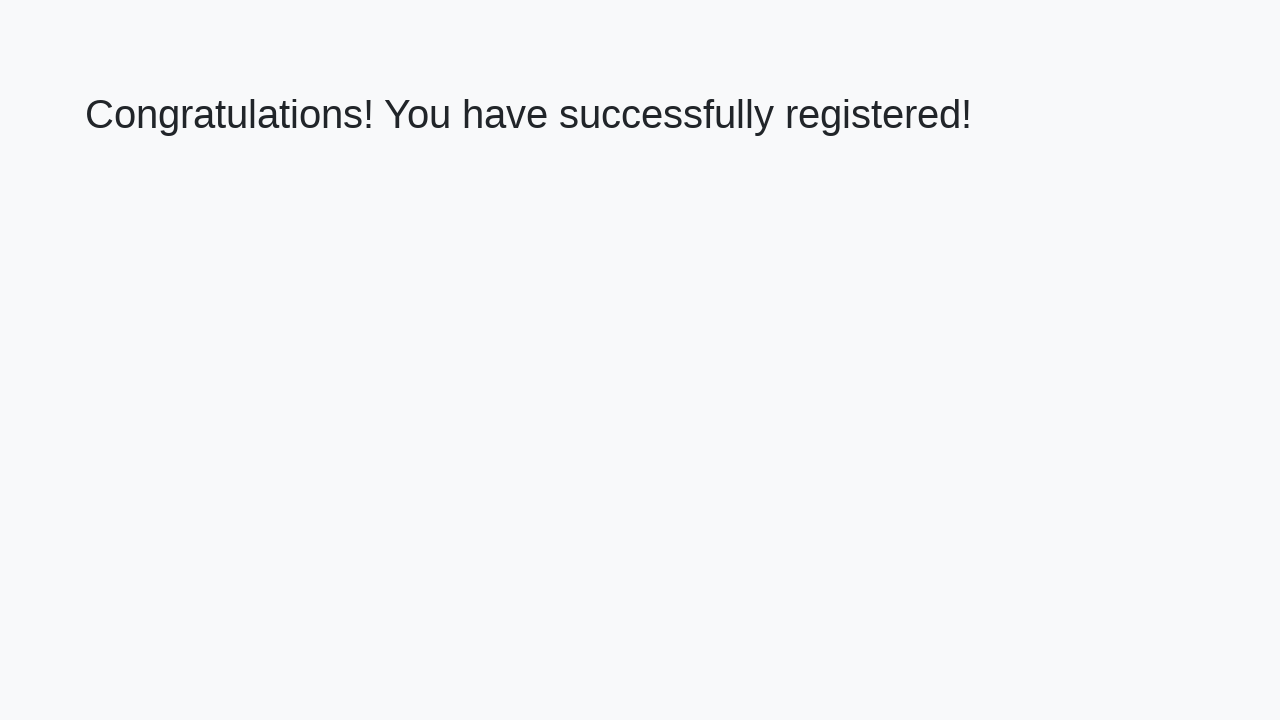